Tests file upload functionality by uploading a file and verifying the success message is displayed

Starting URL: https://the-internet.herokuapp.com/upload

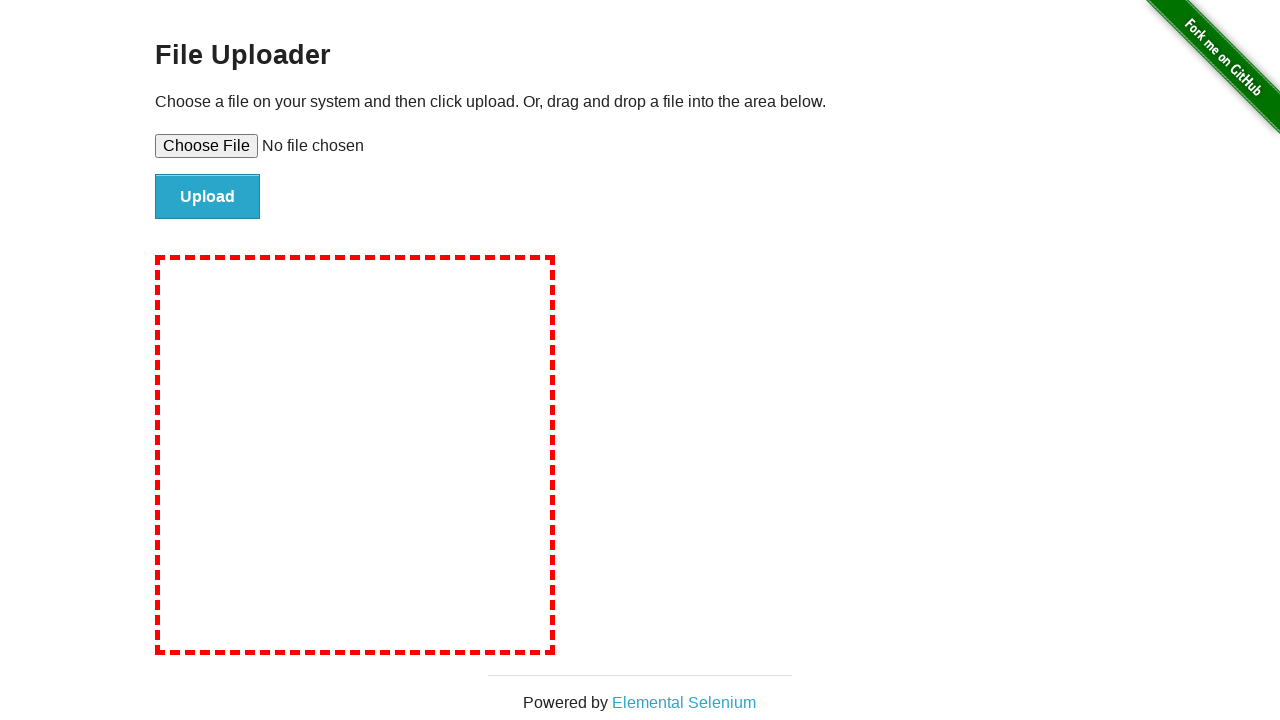

Created temporary test file for upload
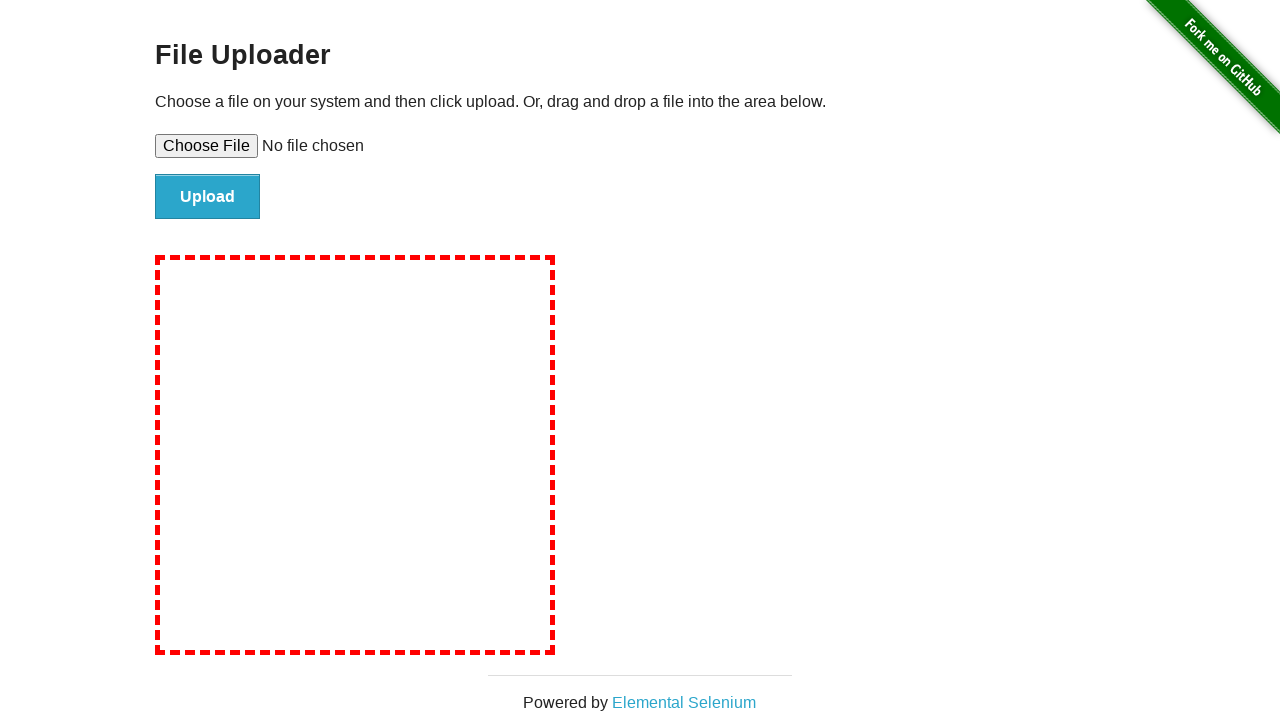

Selected file for upload via file input element
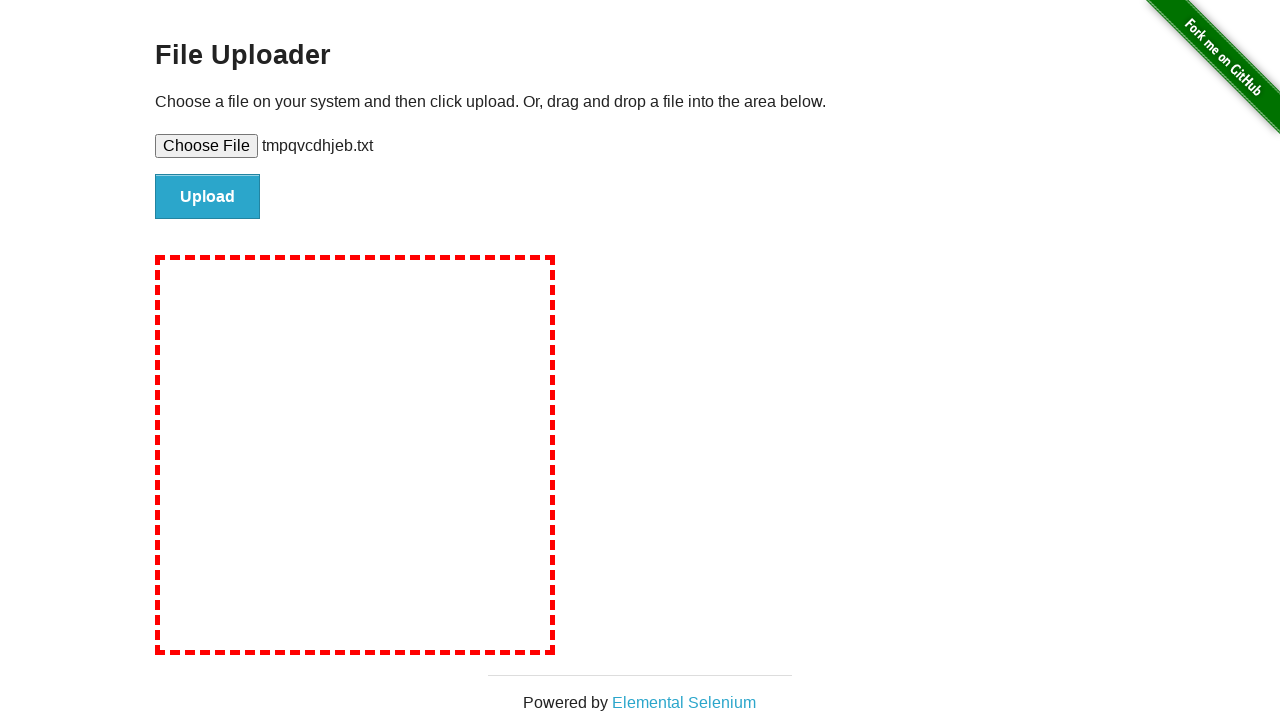

Clicked file submit button at (208, 197) on #file-submit
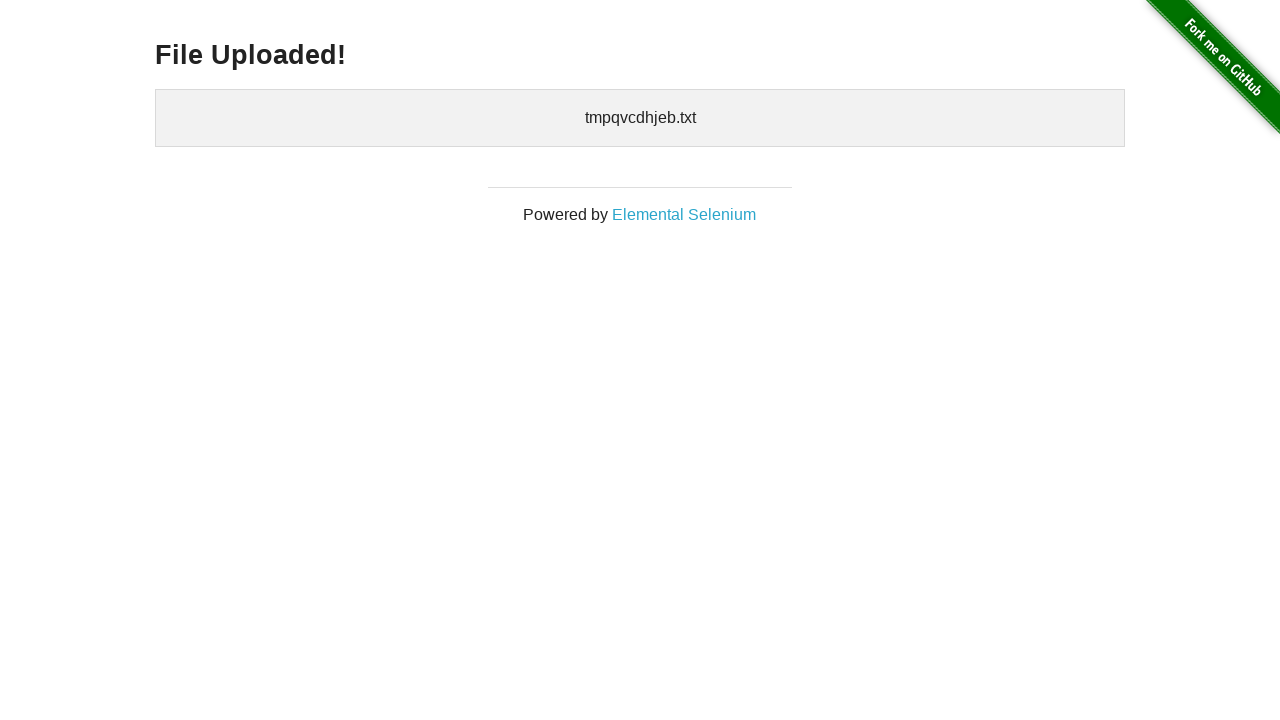

File upload success message displayed
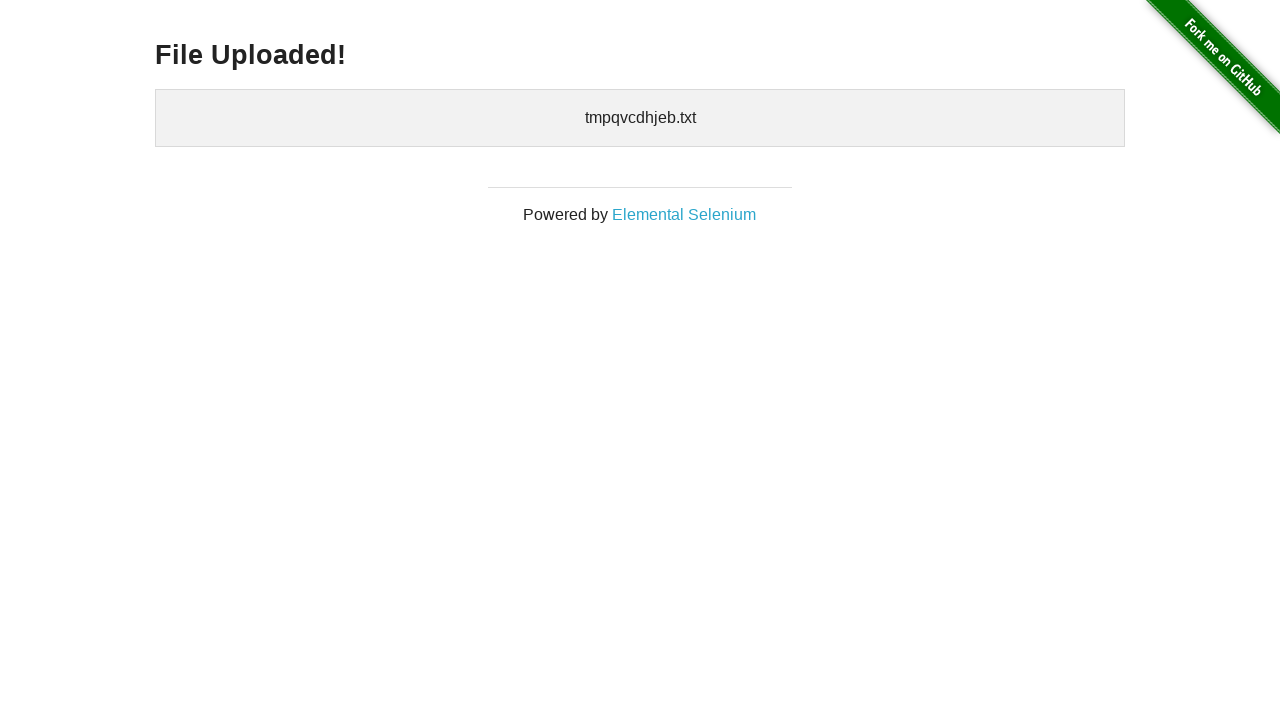

Cleaned up temporary test file
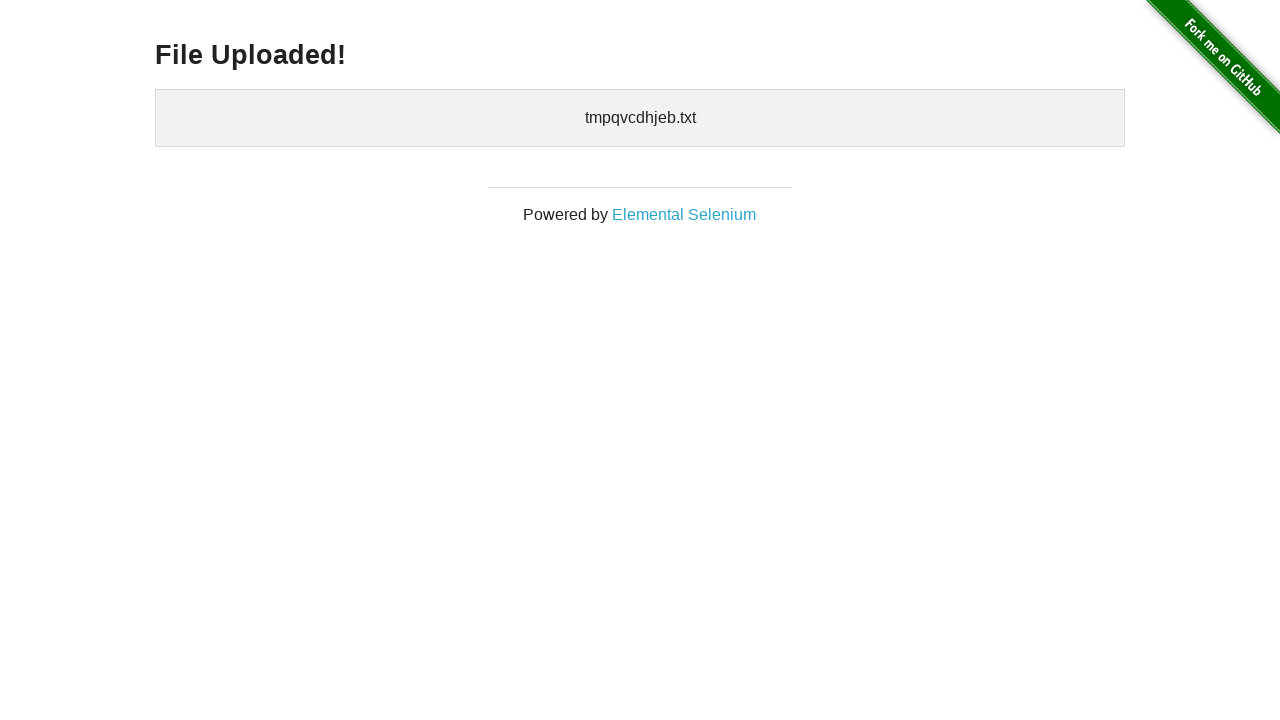

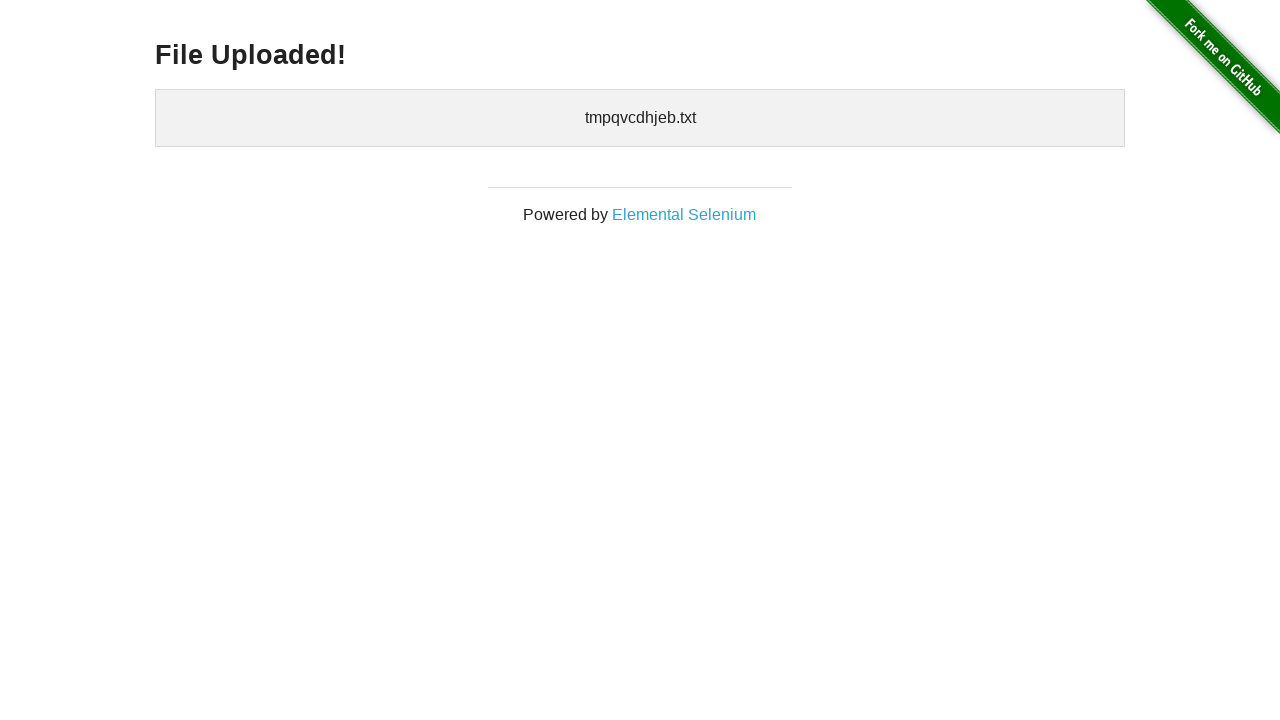